Tests that edits are saved when the input field loses focus (blur event)

Starting URL: https://demo.playwright.dev/todomvc

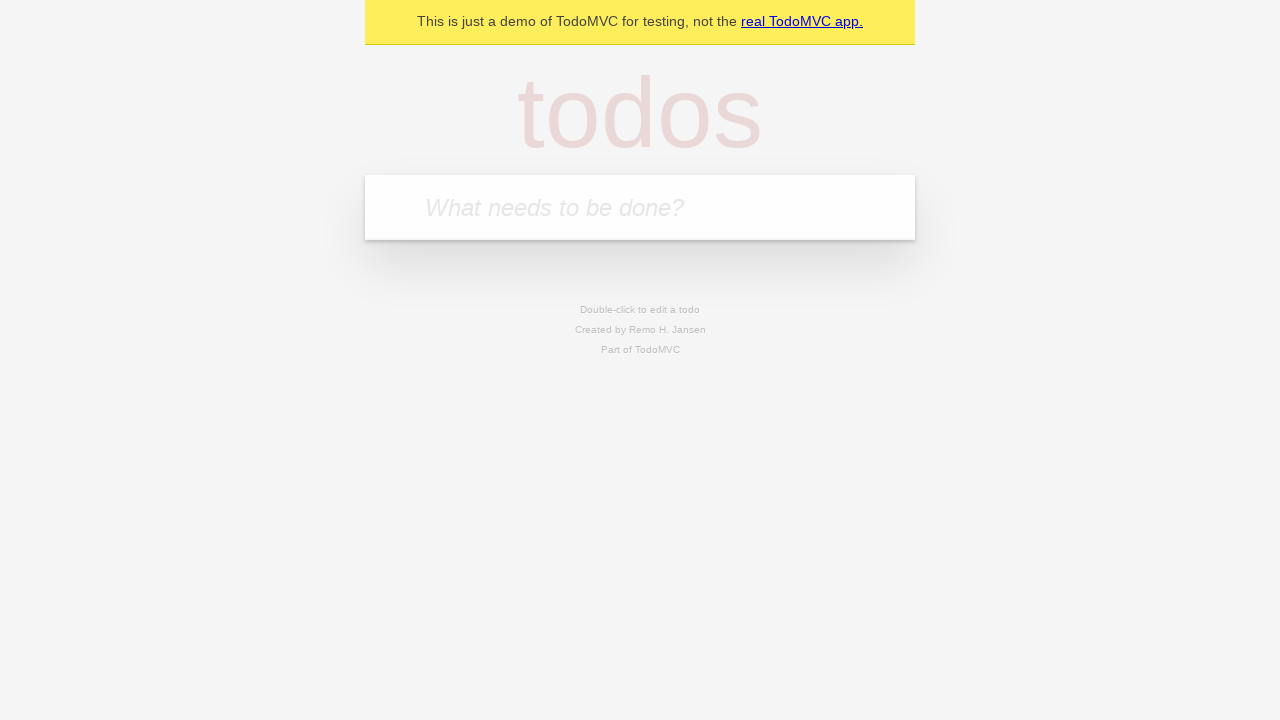

Filled new todo input with 'buy some cheese' on internal:attr=[placeholder="What needs to be done?"i]
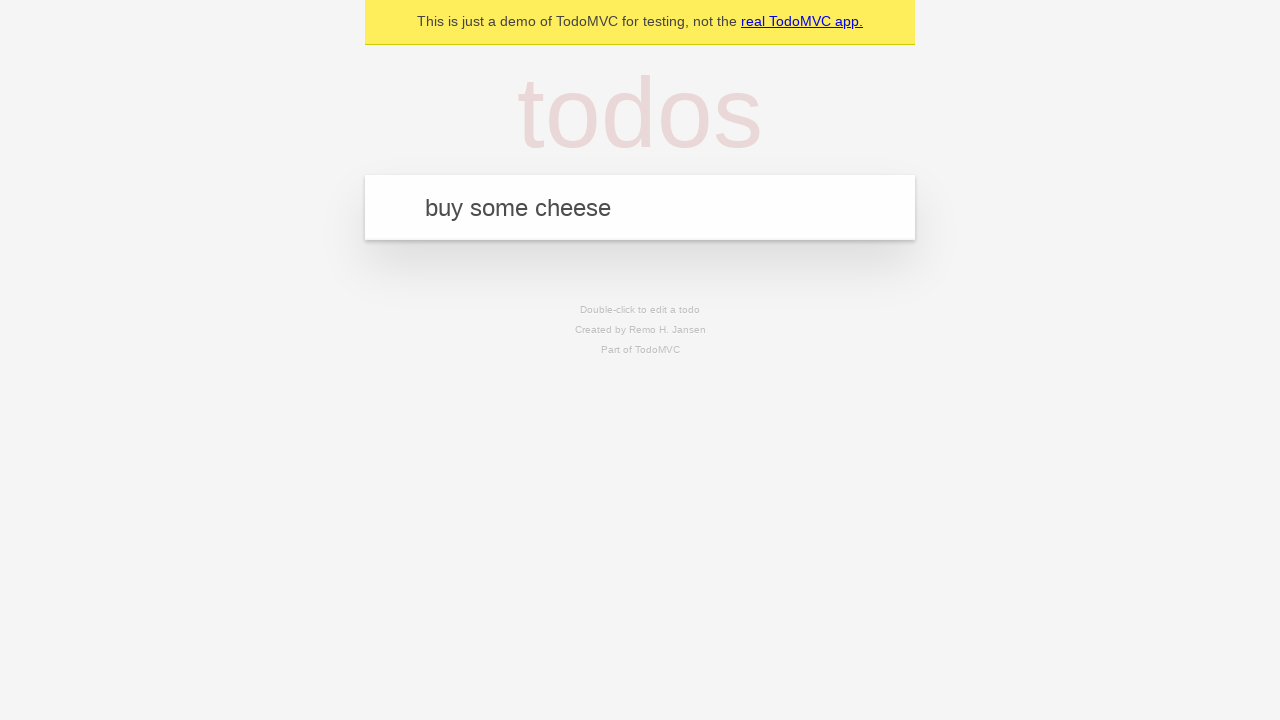

Pressed Enter to add todo 'buy some cheese' on internal:attr=[placeholder="What needs to be done?"i]
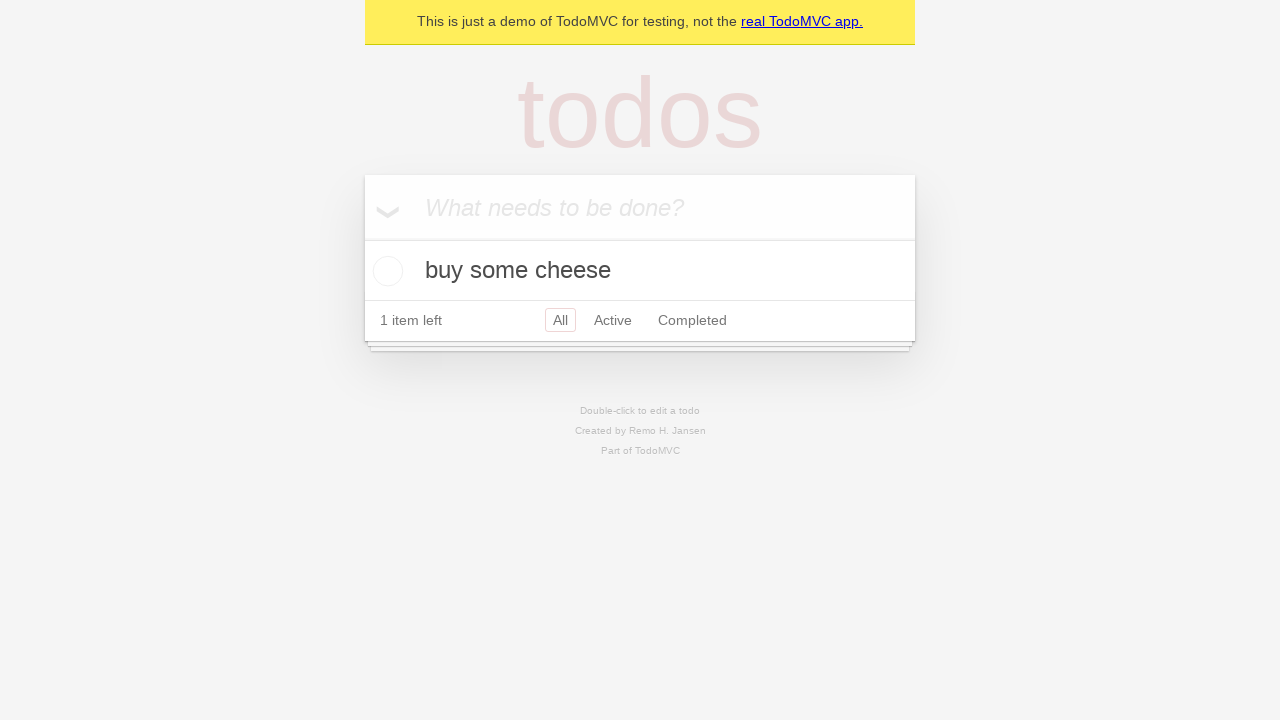

Filled new todo input with 'feed the cat' on internal:attr=[placeholder="What needs to be done?"i]
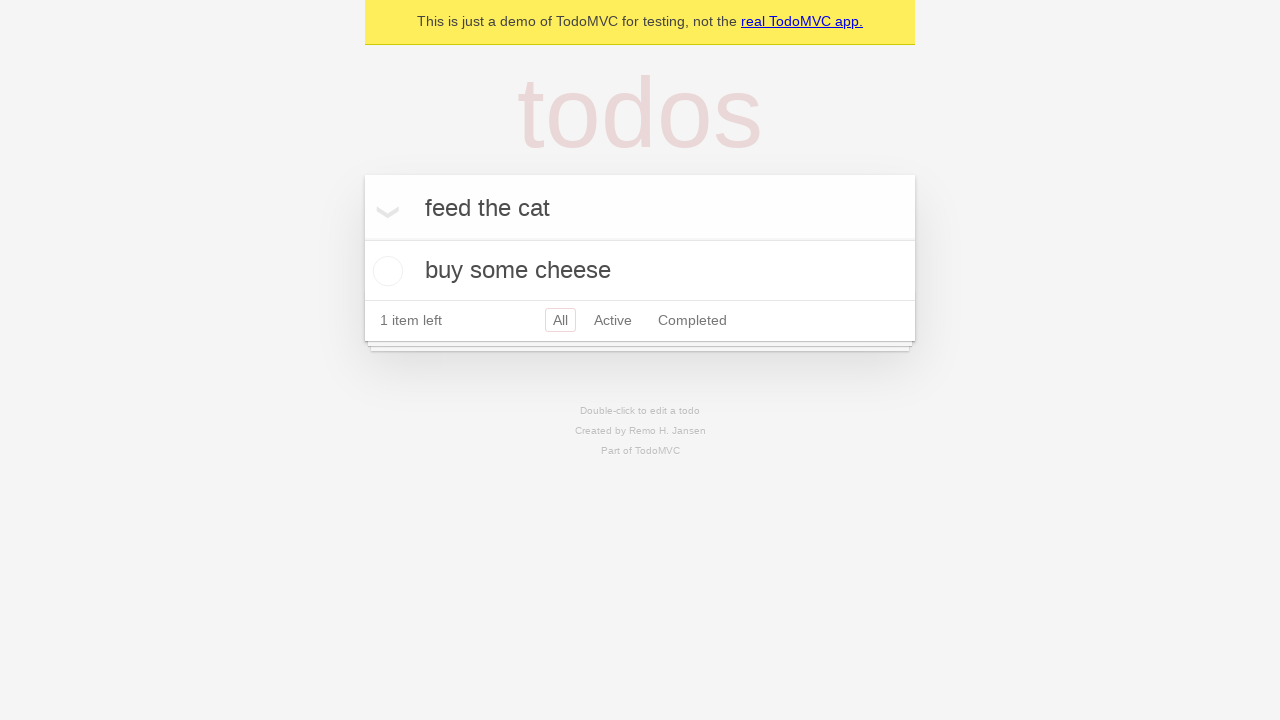

Pressed Enter to add todo 'feed the cat' on internal:attr=[placeholder="What needs to be done?"i]
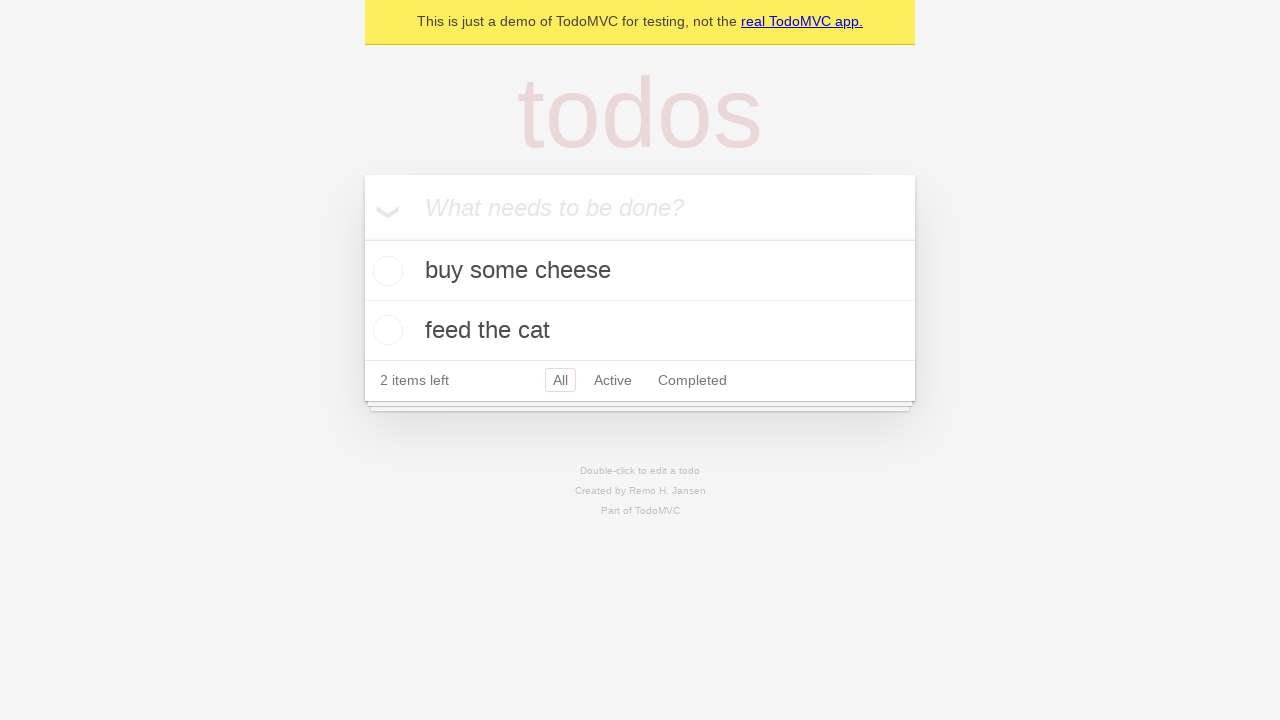

Filled new todo input with 'book a doctors appointment' on internal:attr=[placeholder="What needs to be done?"i]
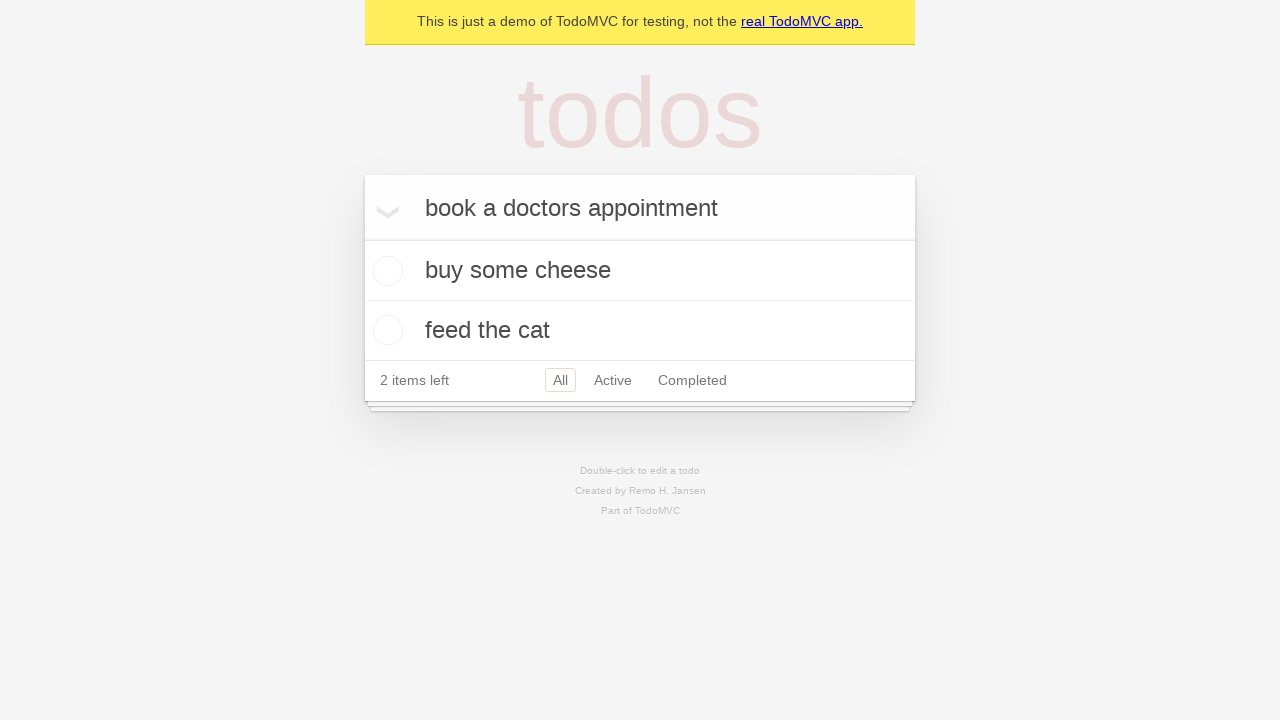

Pressed Enter to add todo 'book a doctors appointment' on internal:attr=[placeholder="What needs to be done?"i]
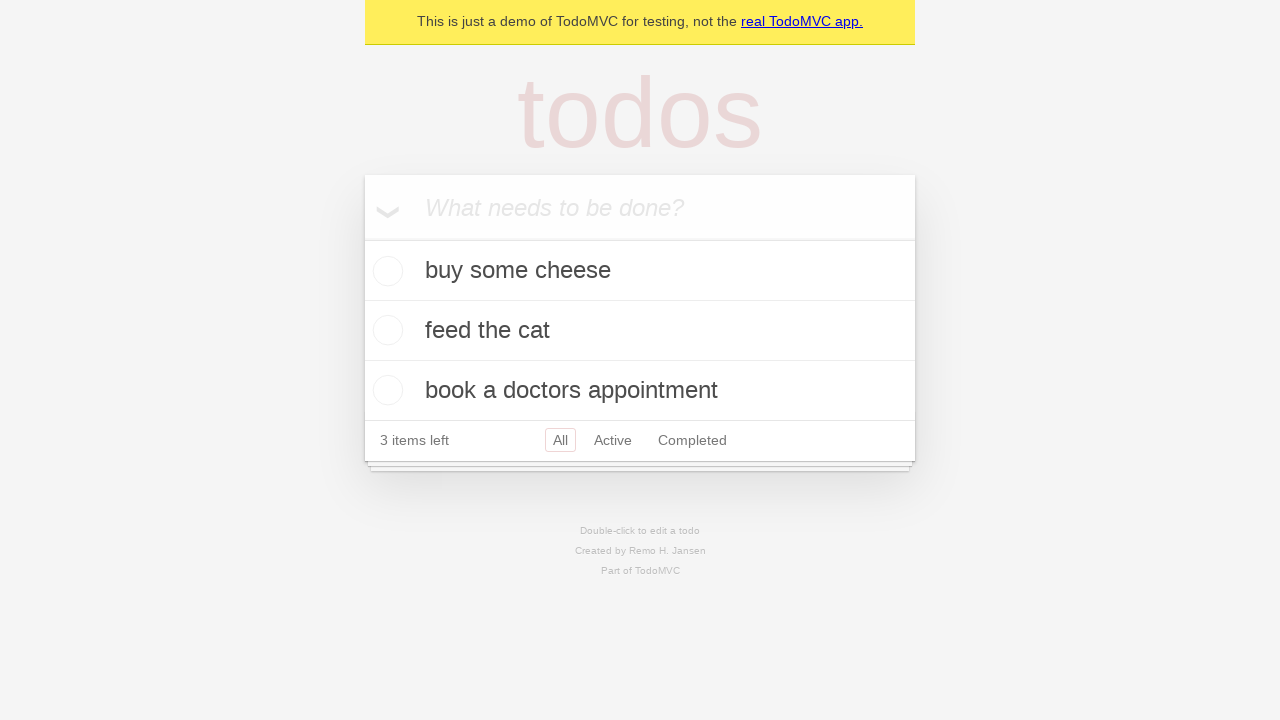

Waited for third todo item to load
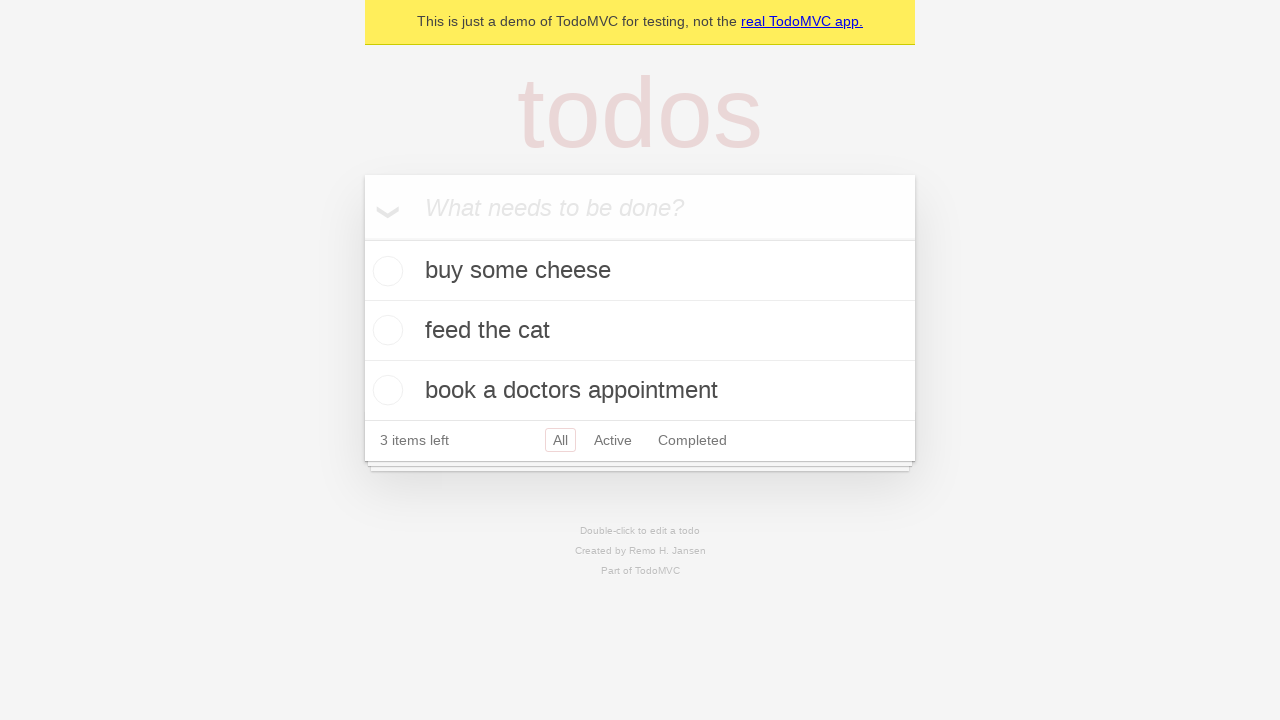

Located all todo items
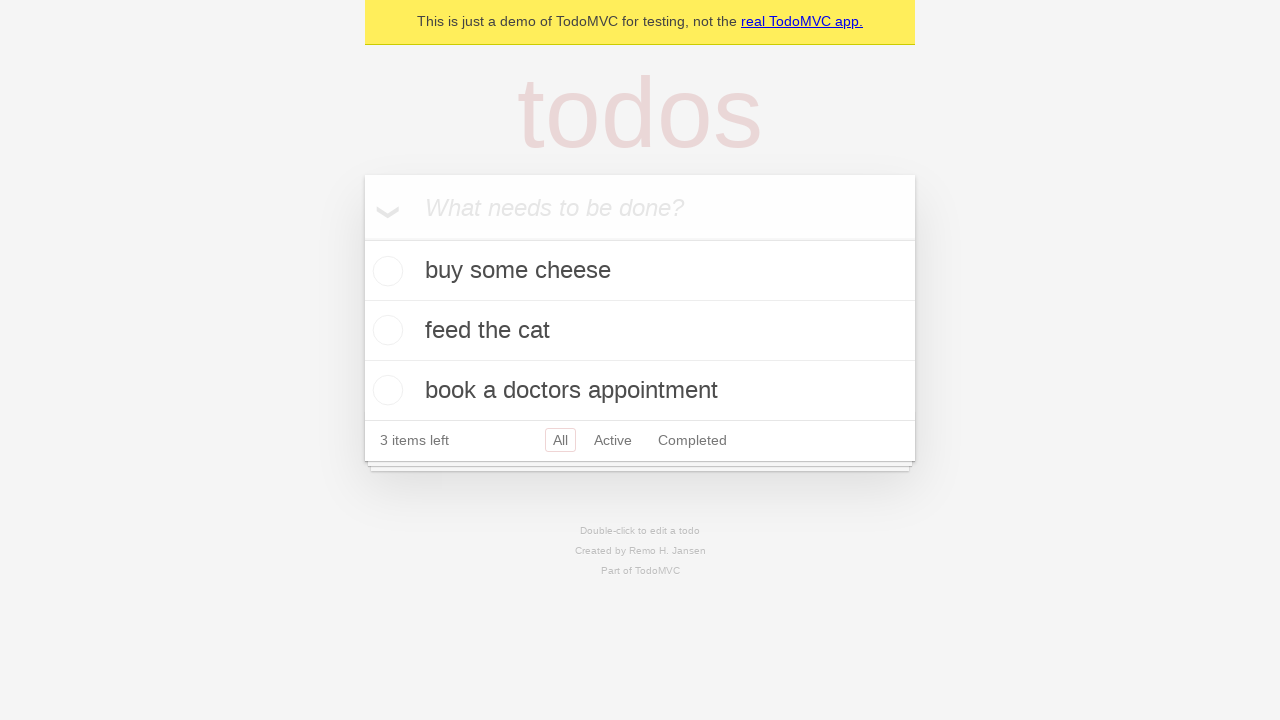

Double-clicked second todo item to enter edit mode at (640, 331) on internal:testid=[data-testid="todo-item"s] >> nth=1
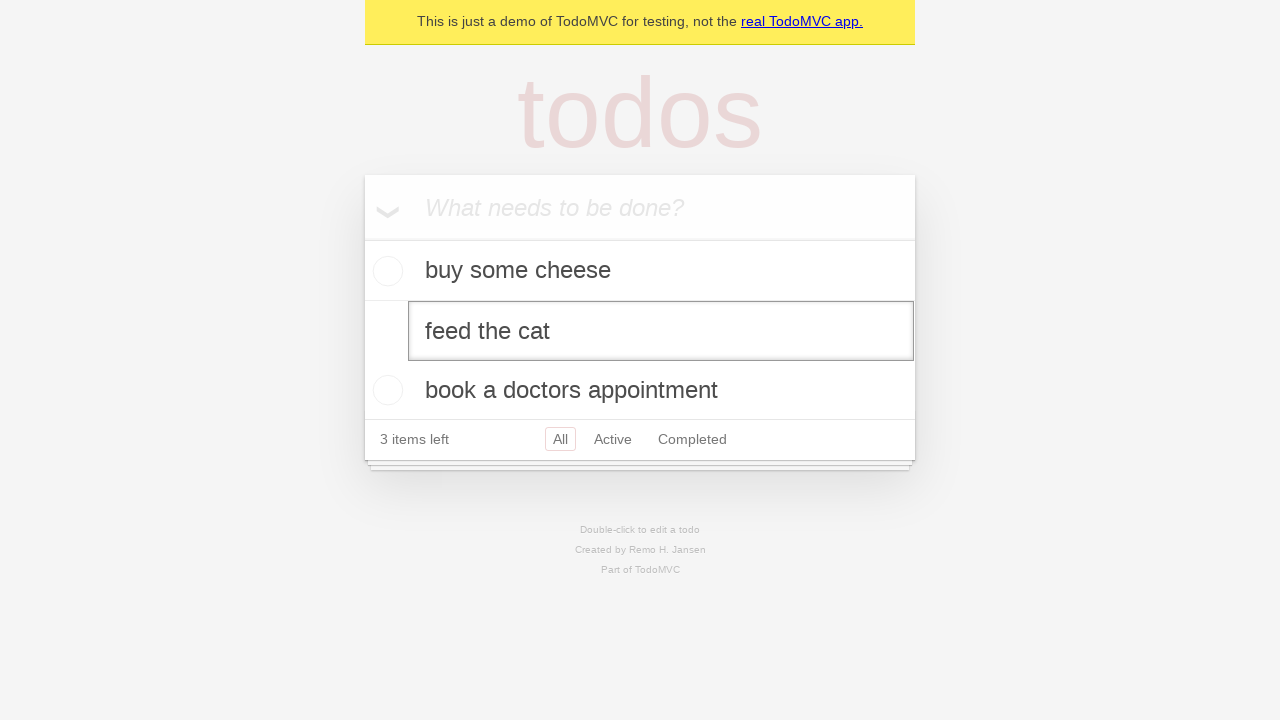

Filled edit input with 'buy some sausages' on internal:testid=[data-testid="todo-item"s] >> nth=1 >> internal:role=textbox[nam
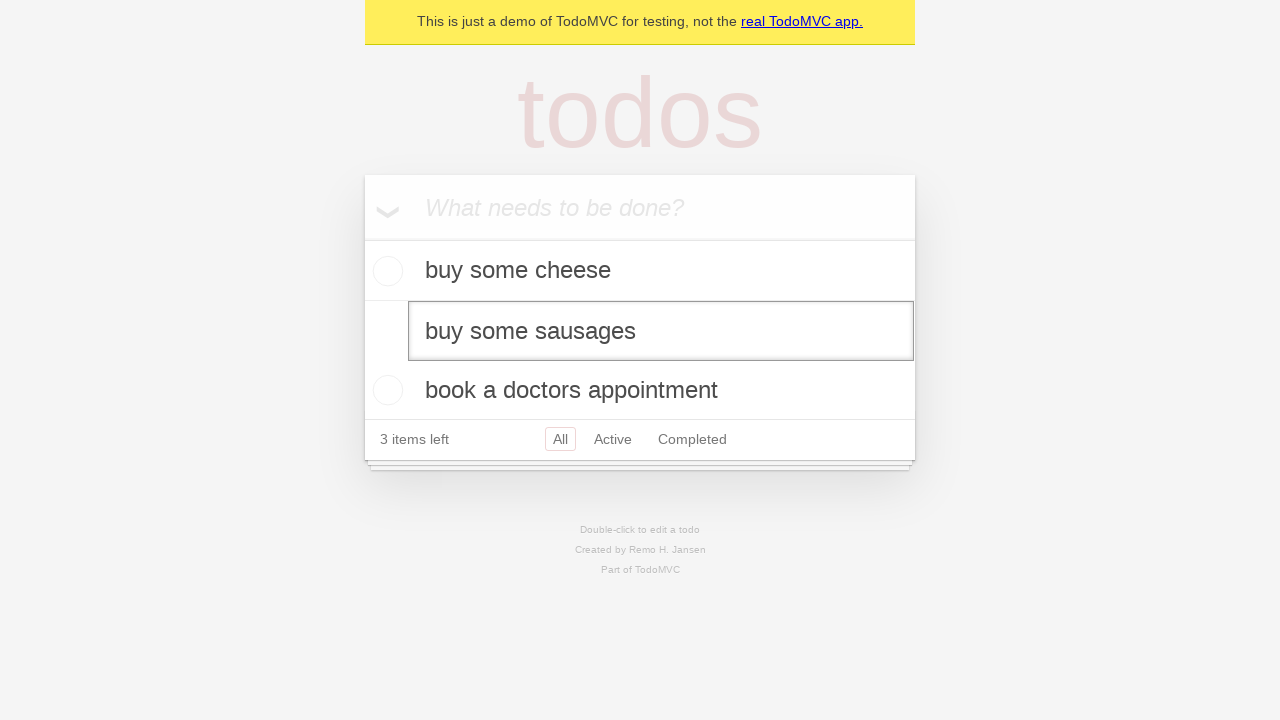

Dispatched blur event to save edits
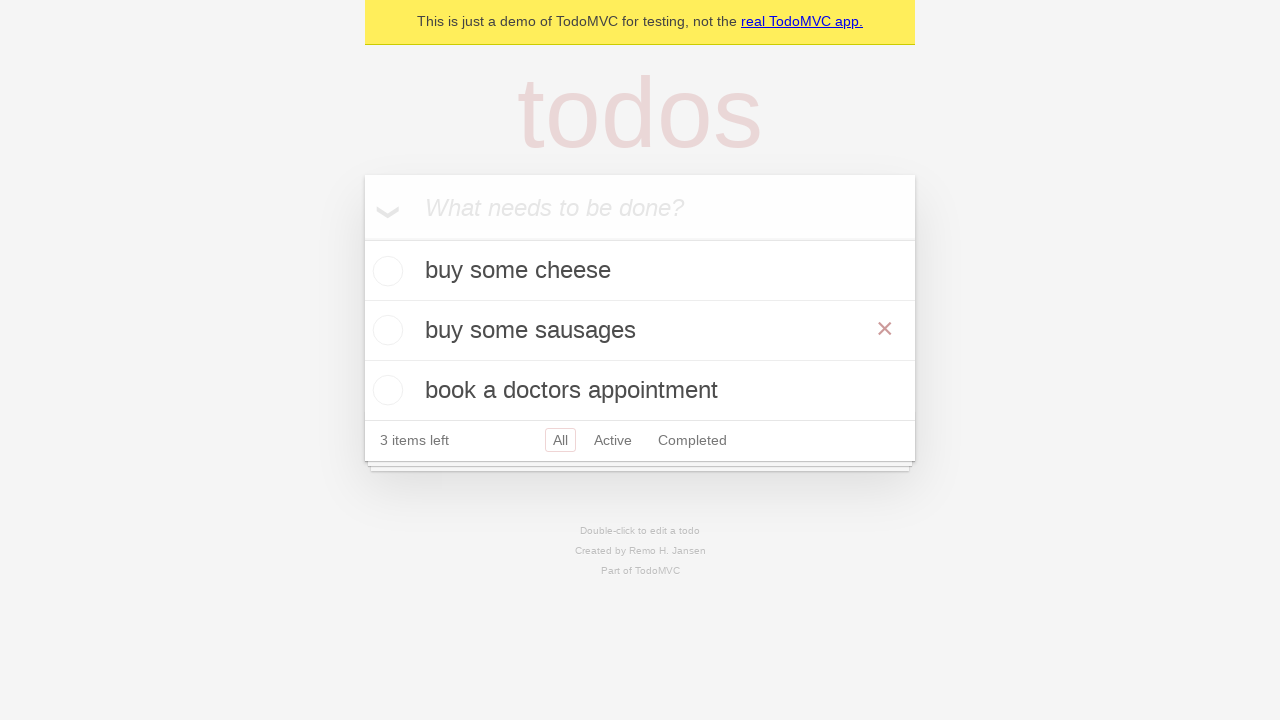

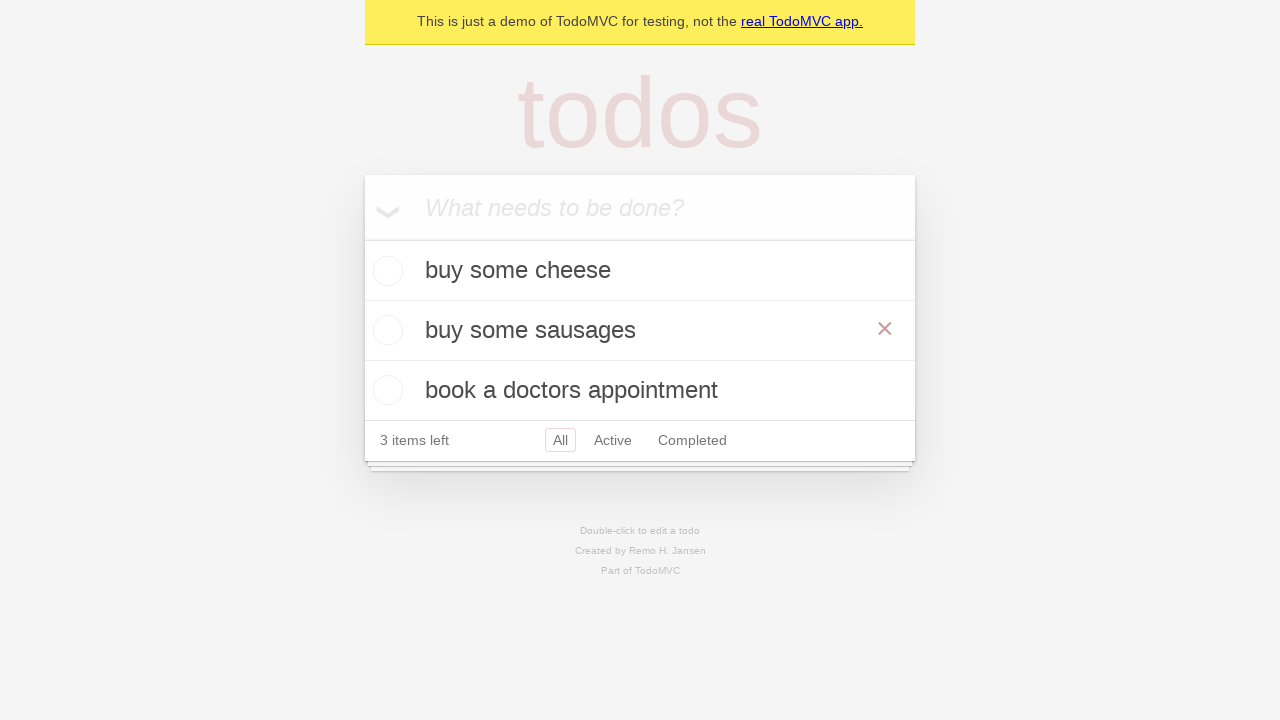